Tests handling of JavaScript confirm dialogs by clicking a button that triggers a confirm box and dismissing it

Starting URL: https://the-internet.herokuapp.com/javascript_alerts

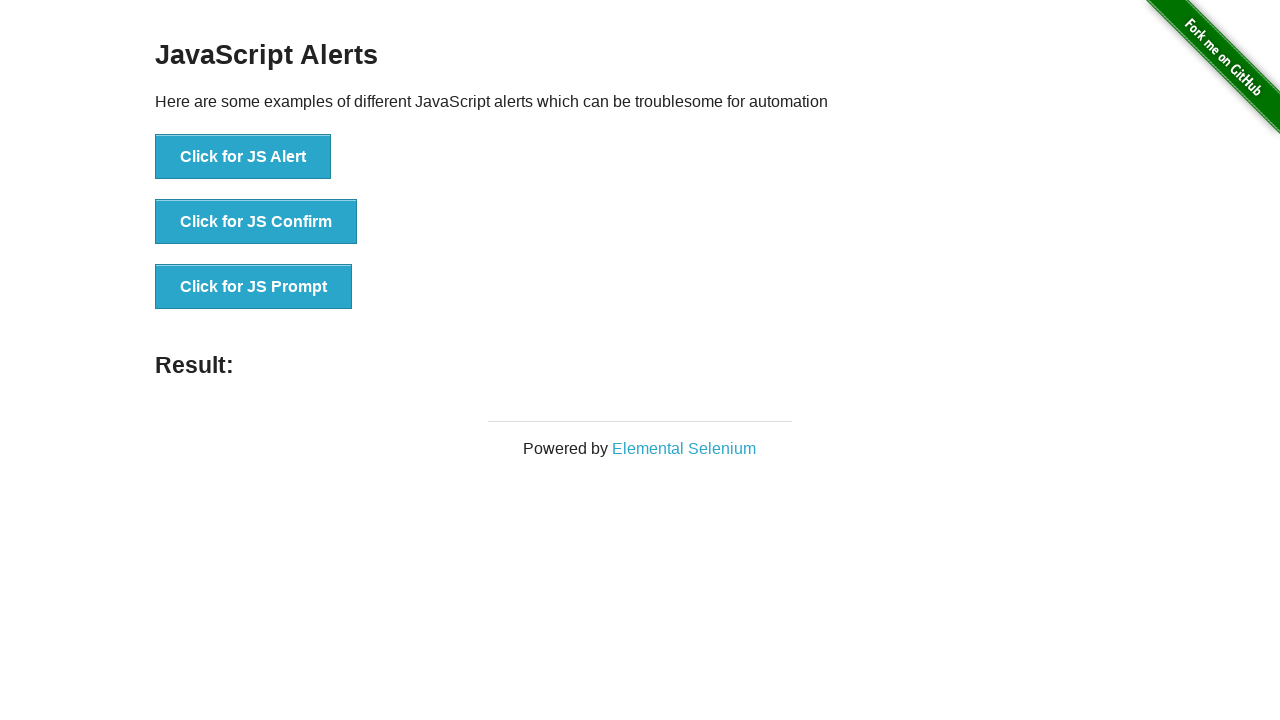

Set up dialog handler to dismiss confirm boxes
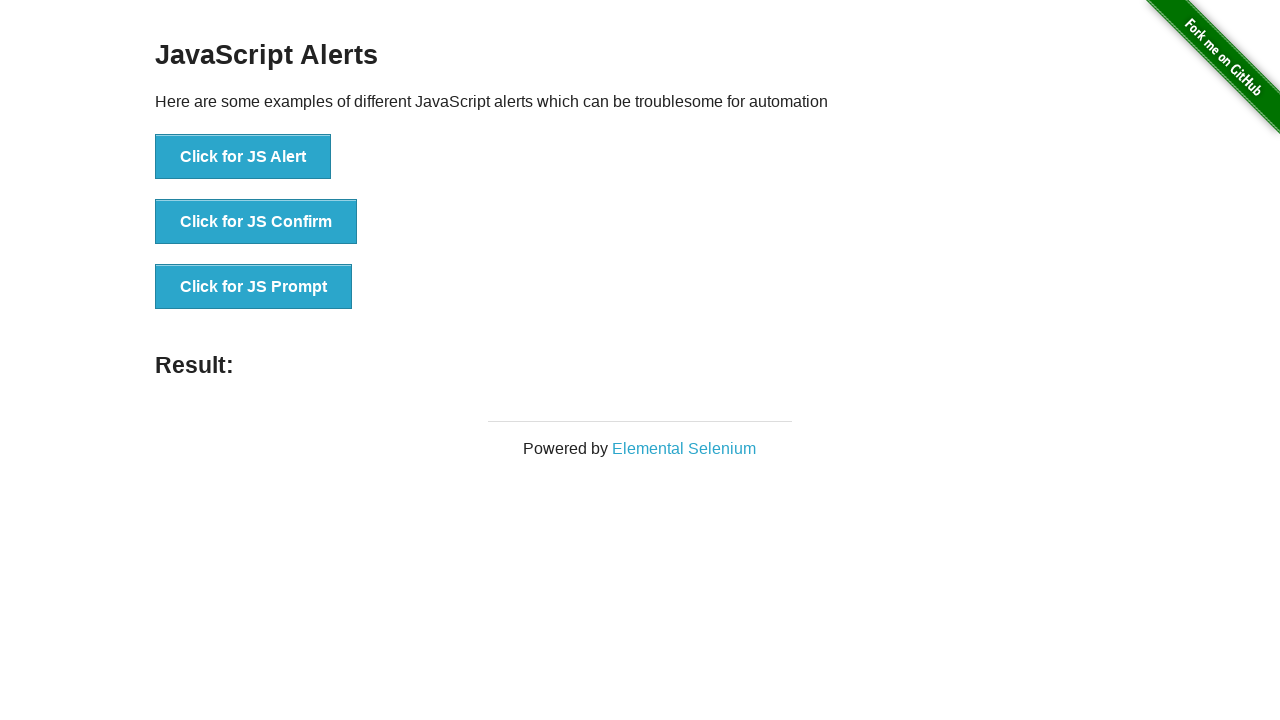

Clicked button to trigger JavaScript confirm dialog at (256, 222) on internal:text="Click for JS Confirm"i
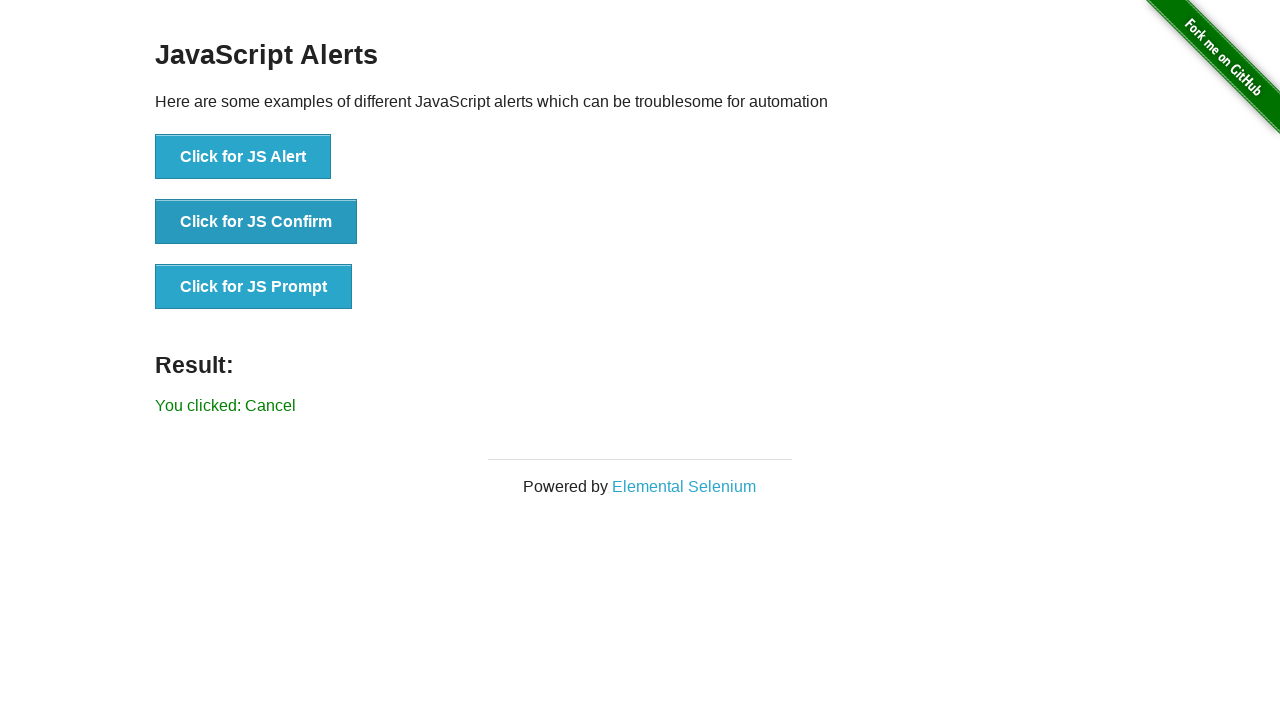

Waited for result message to appear after dismissing confirm box
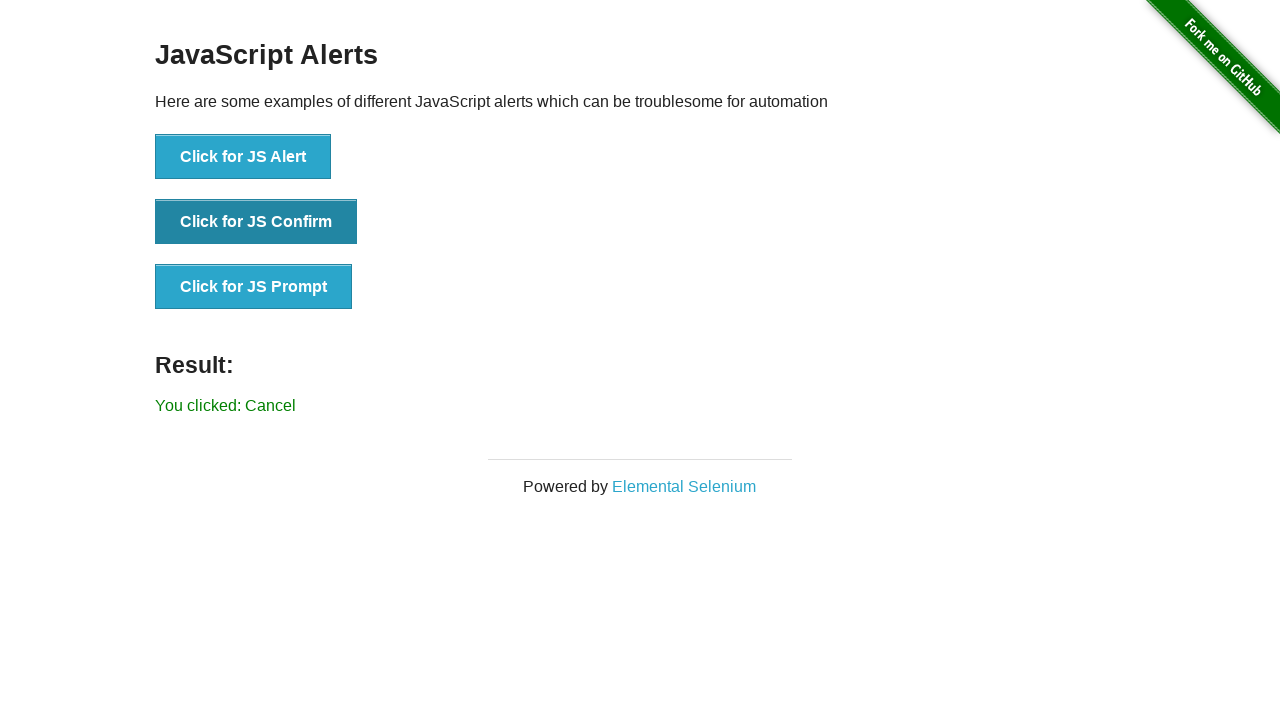

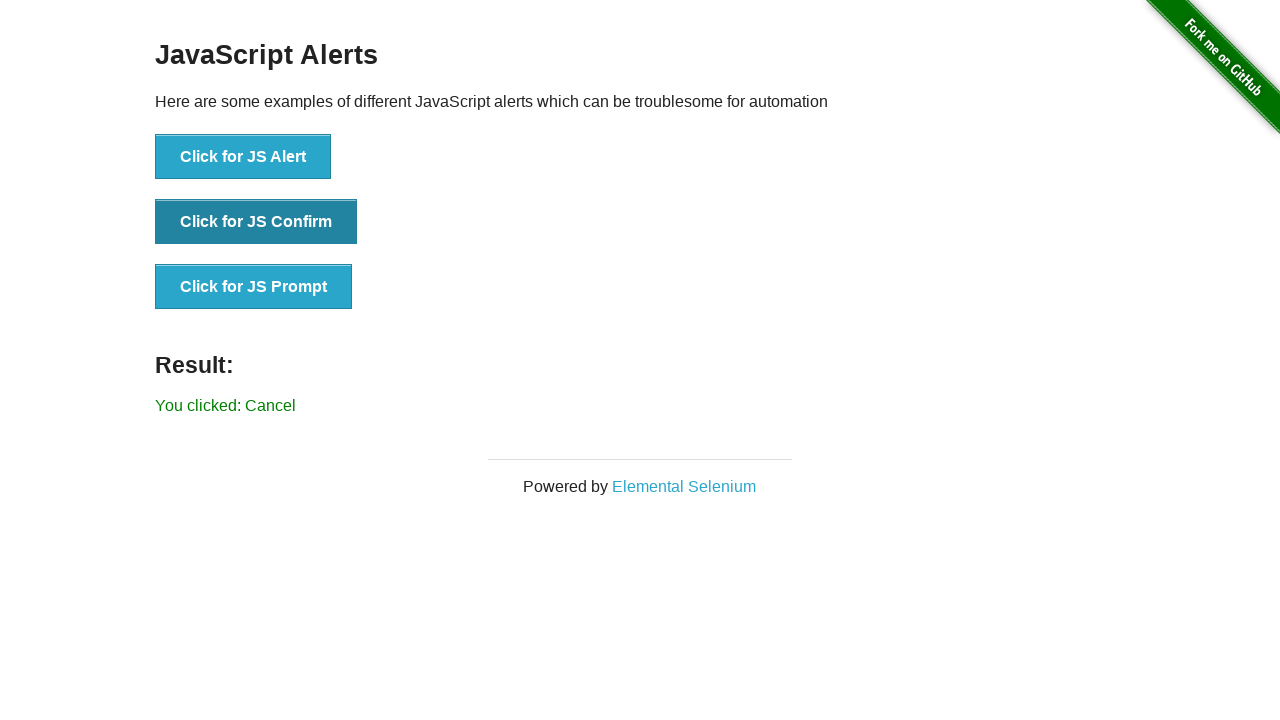